Tests radio button functionality by clicking the male gender option

Starting URL: https://testautomationpractice.blogspot.com/

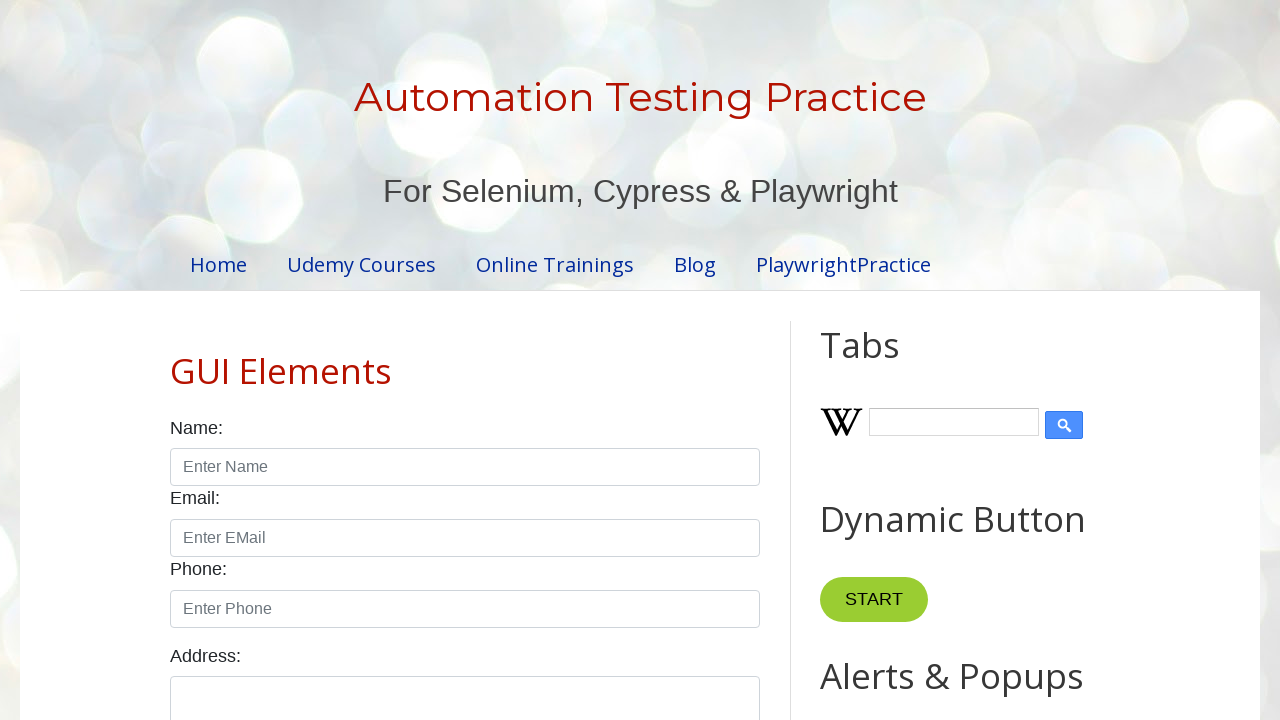

Navigated to test automation practice website
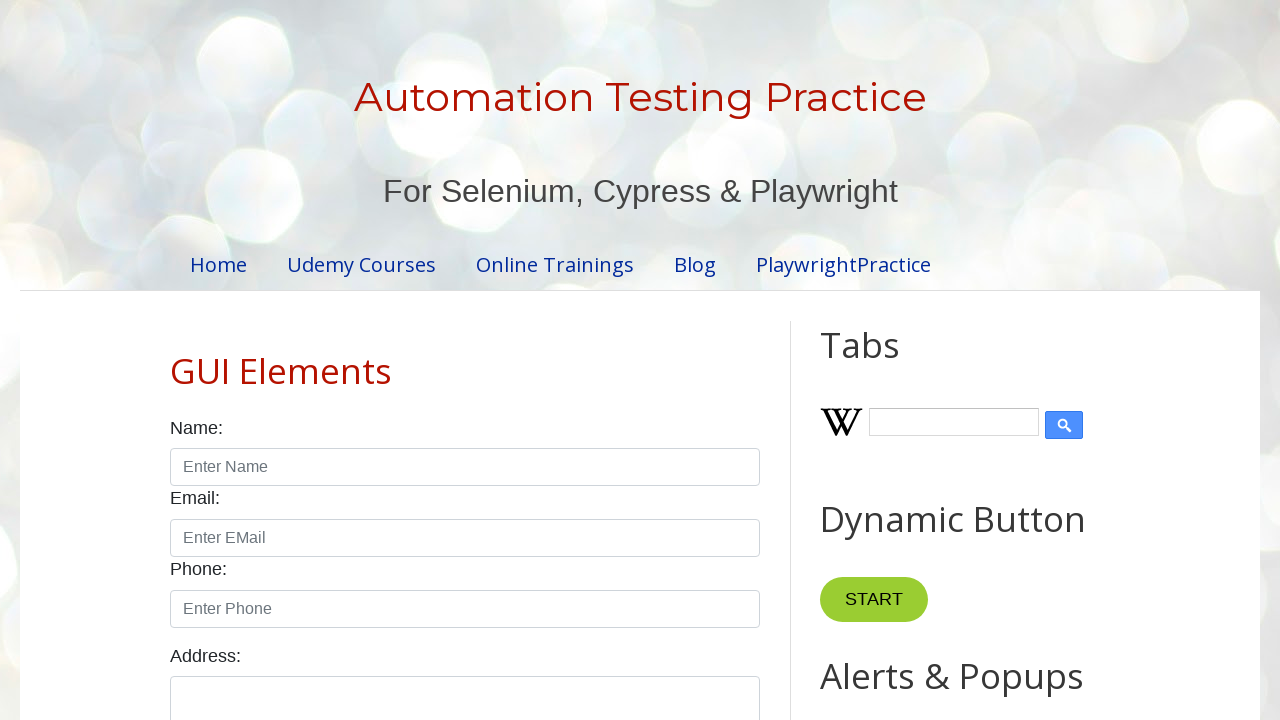

Clicked male gender radio button at (176, 360) on #male
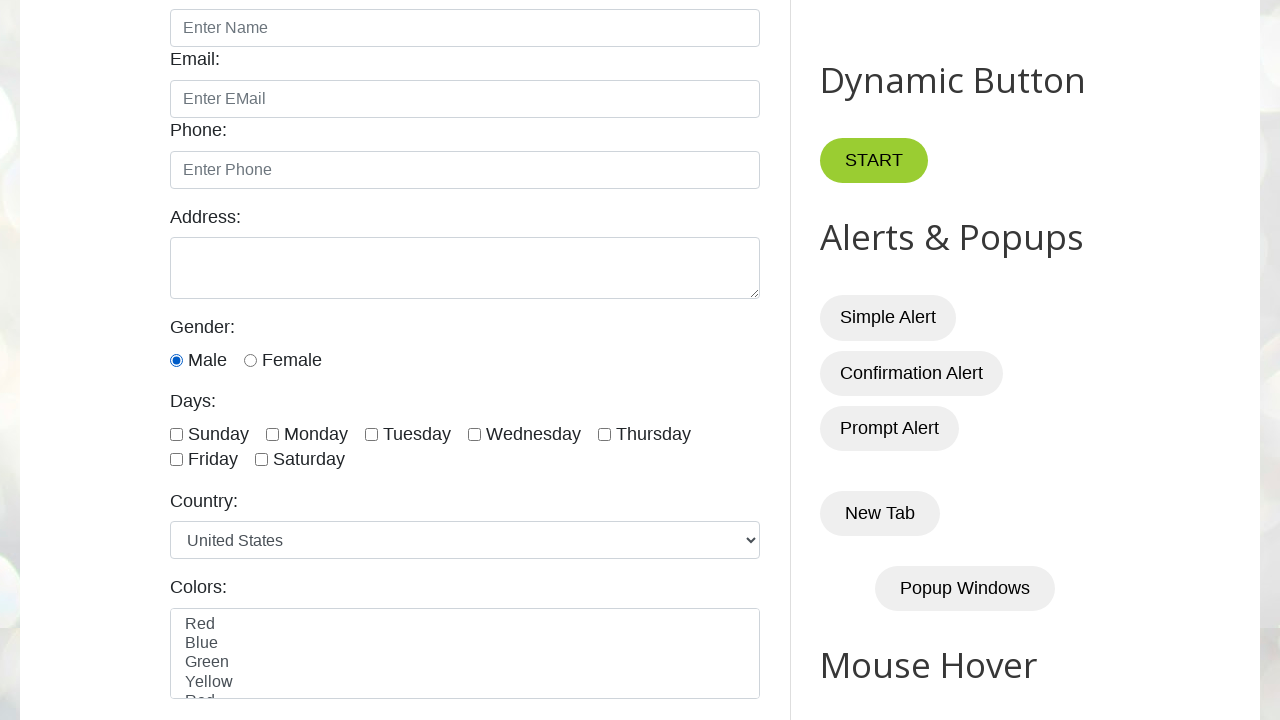

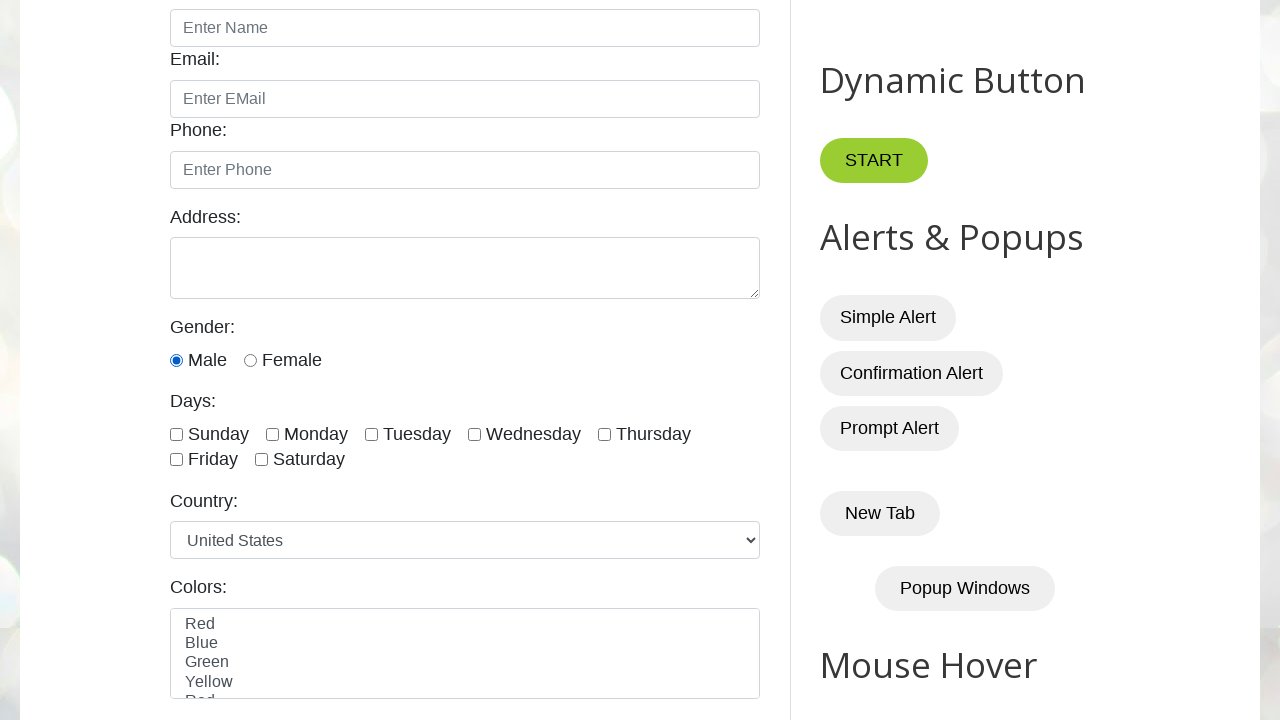